Tests checkbox interactions by clicking two checkboxes and verifying their states toggle correctly

Starting URL: http://the-internet.herokuapp.com/checkboxes

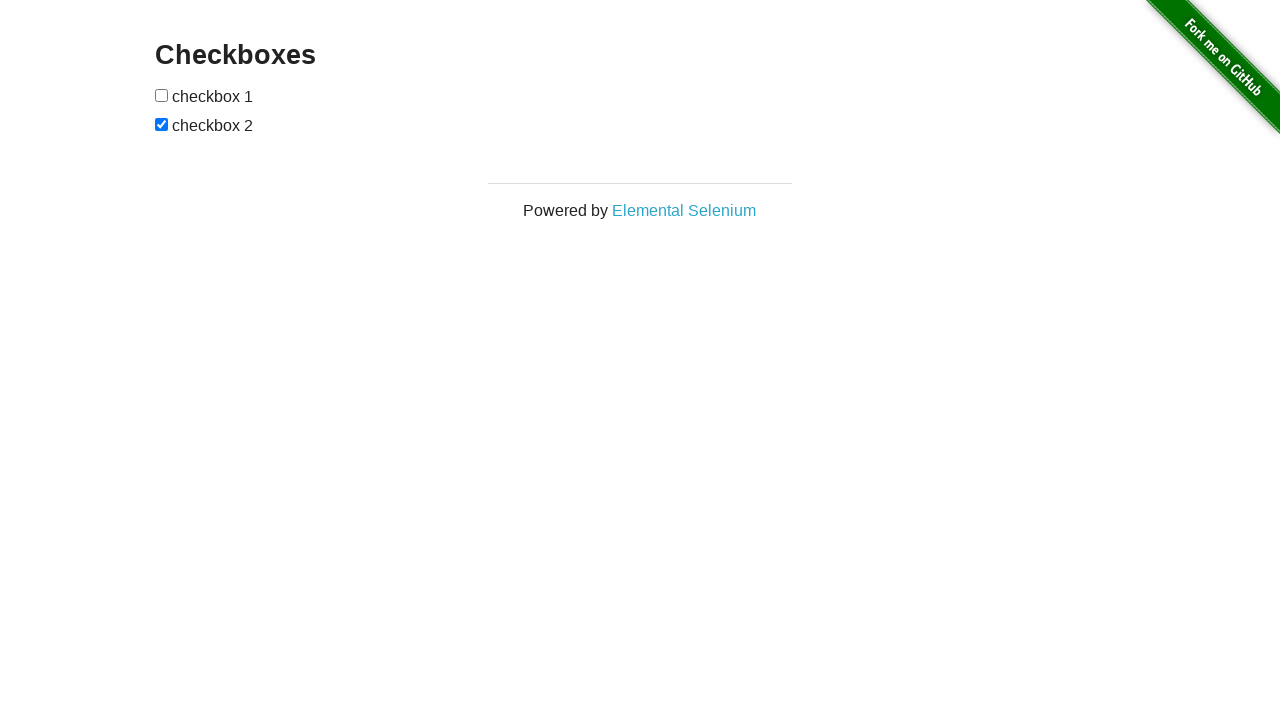

Clicked first checkbox at (162, 95) on (//form/input[@type='checkbox'])[1]
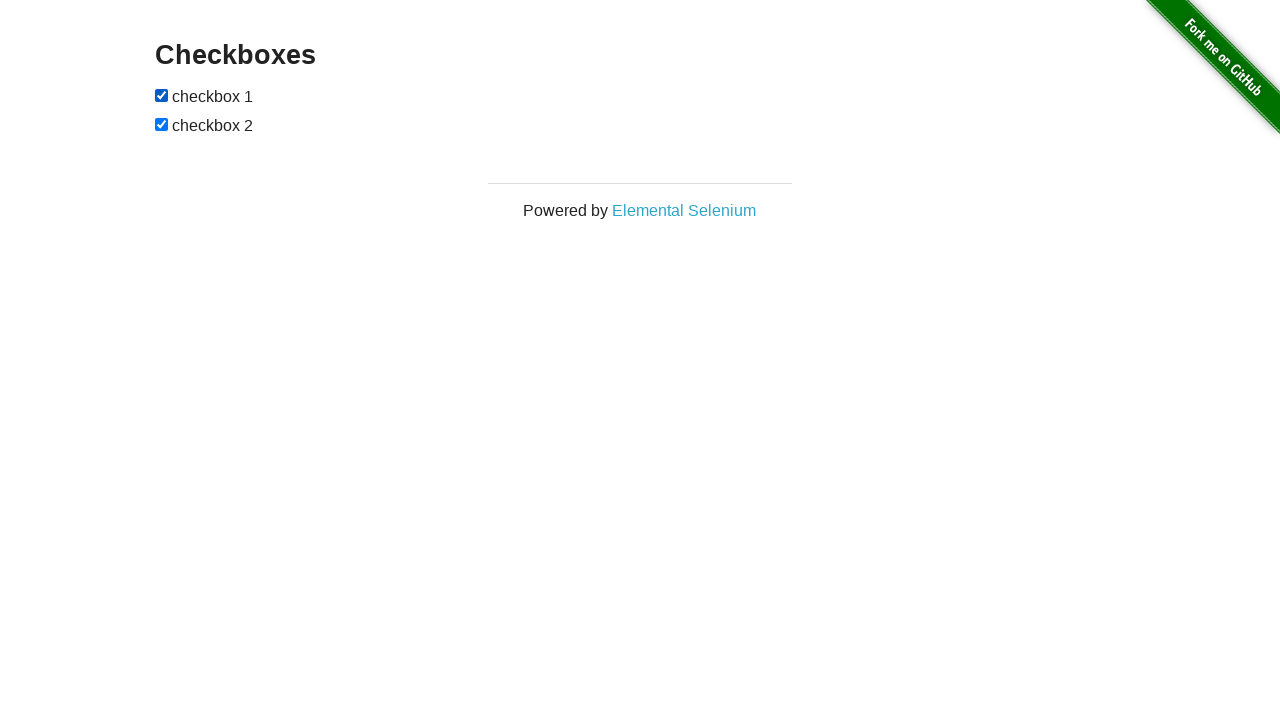

Clicked second checkbox at (162, 124) on (//form/input[@type='checkbox'])[2]
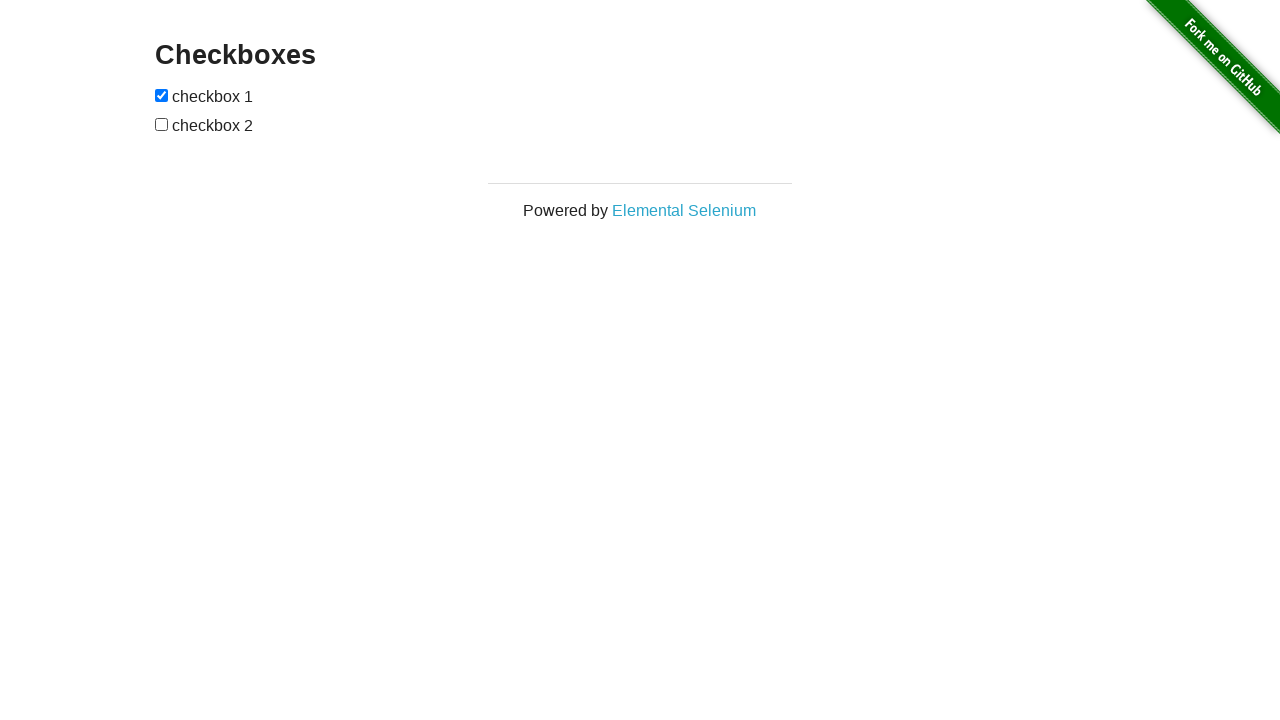

Located first checkbox element
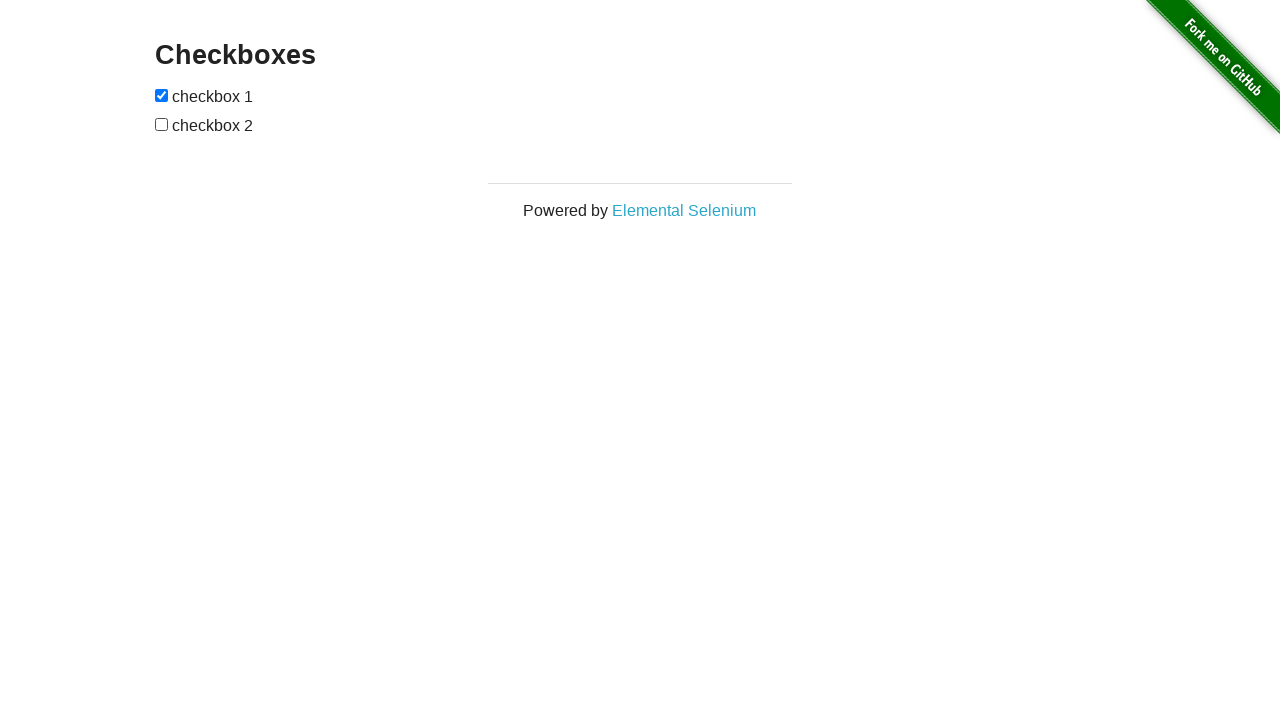

Located second checkbox element
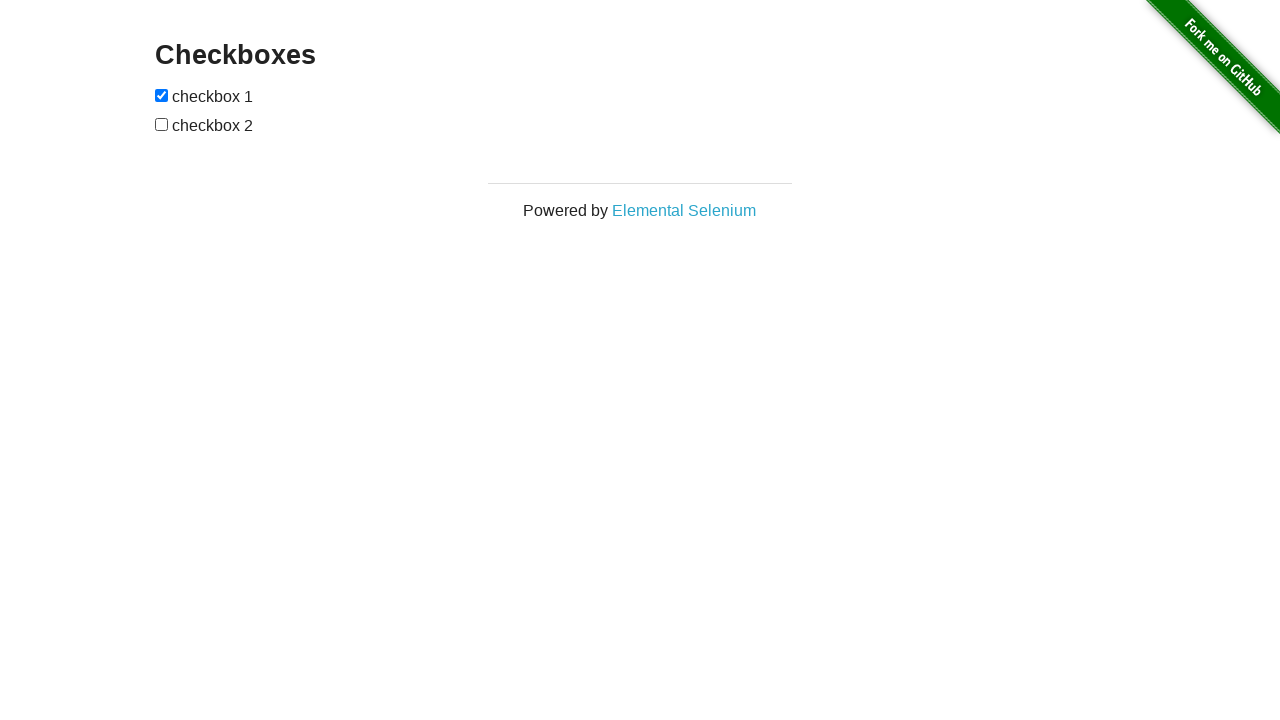

Verified first checkbox is checked
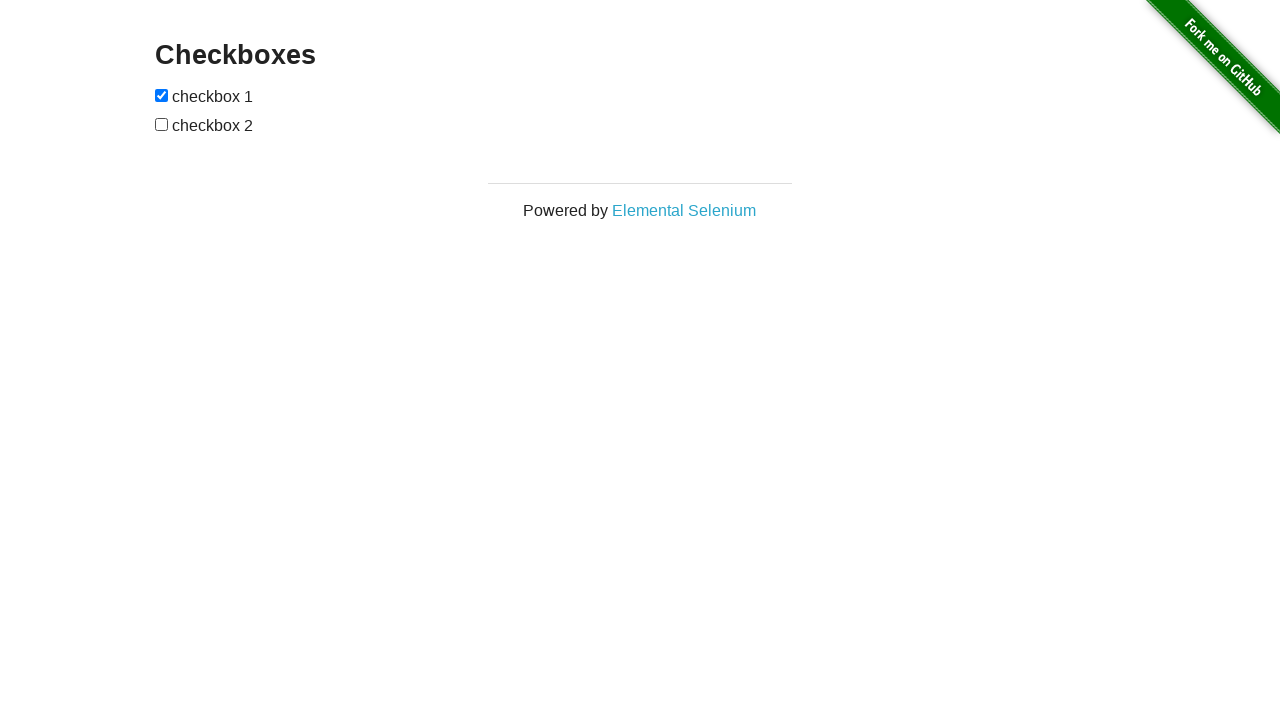

Verified second checkbox is unchecked
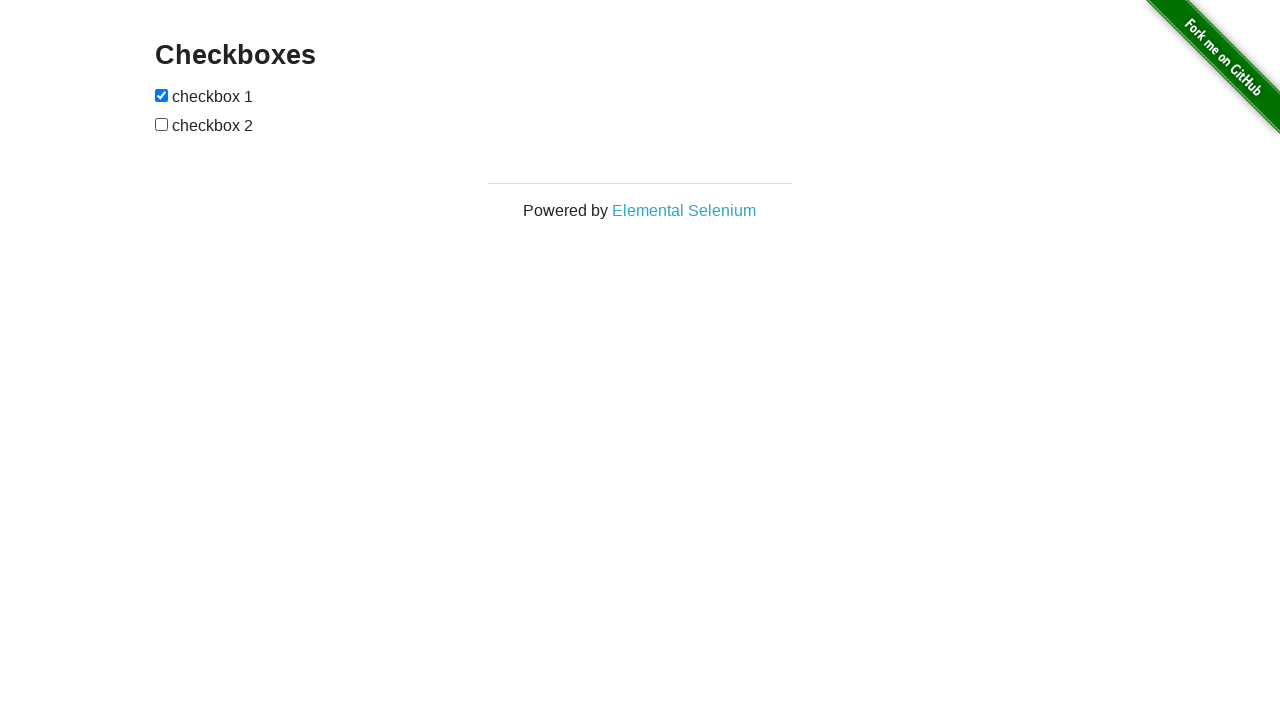

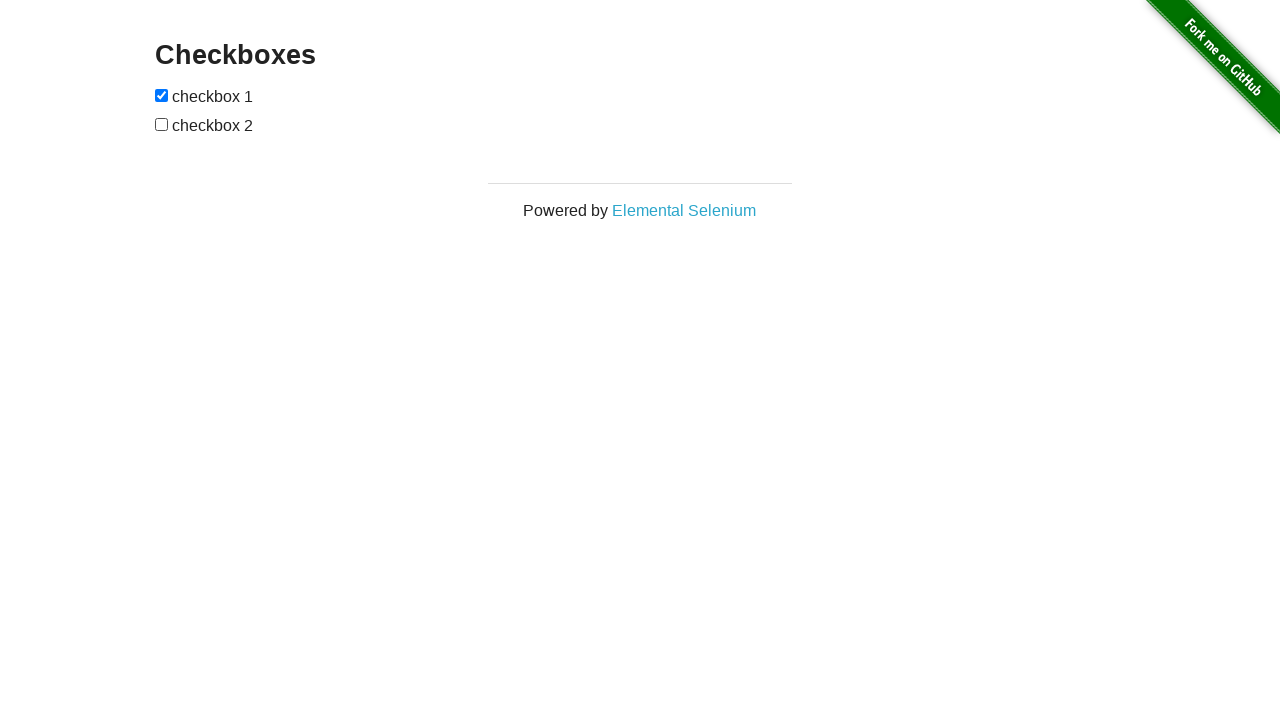